Tests clicking a dynamic button element using text-based XPath selector.

Starting URL: https://demoqa.com/buttons

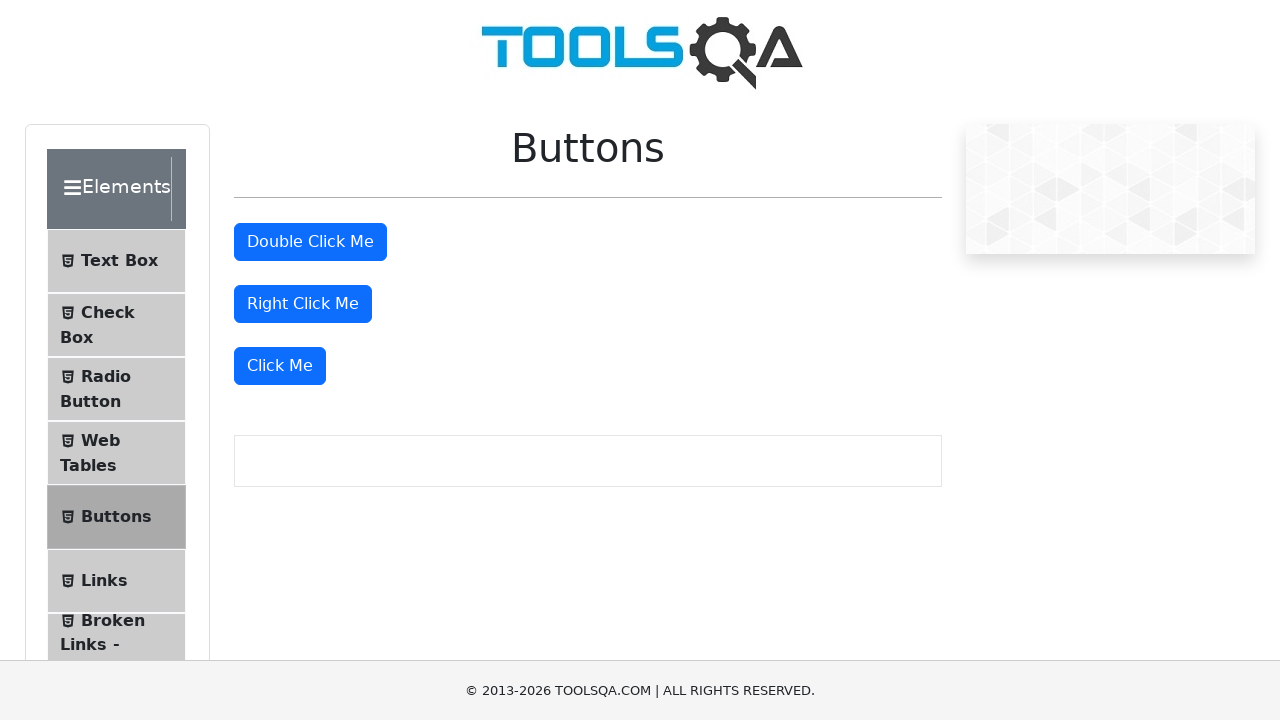

Scrolled down 200px to reveal button elements
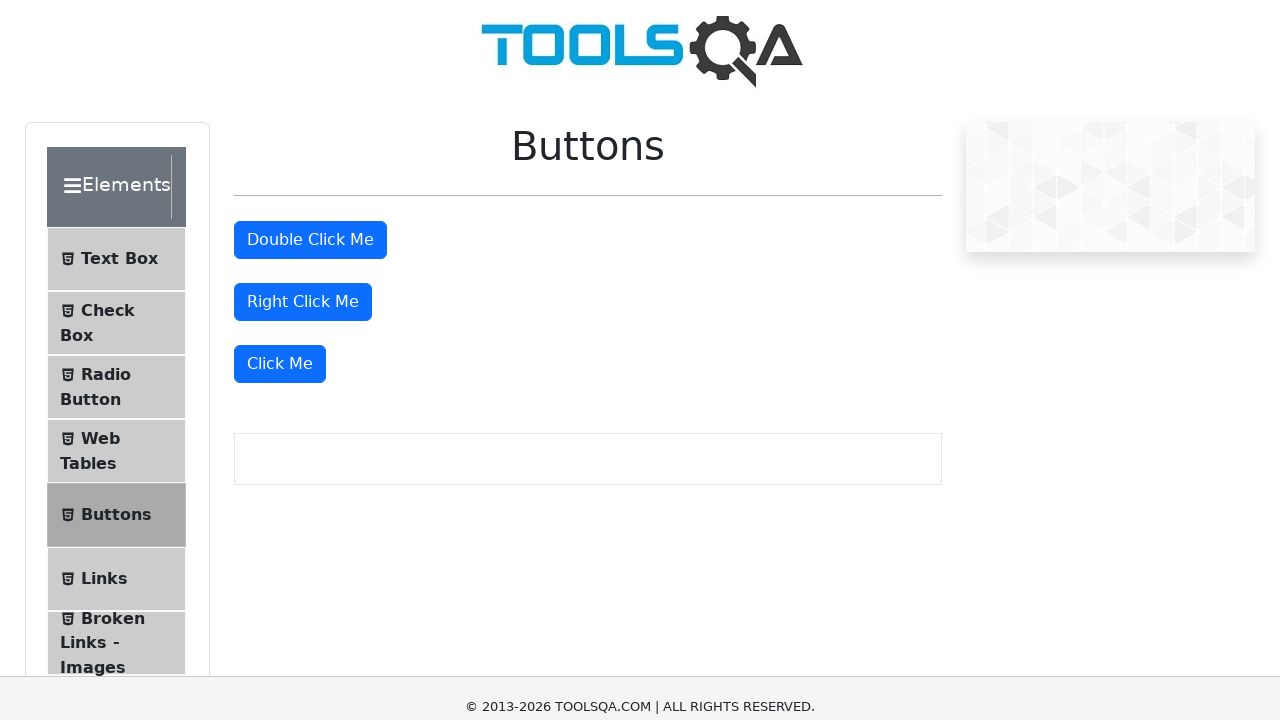

Clicked dynamic 'Click Me' button using text-based XPath selector at (280, 166) on button:has-text('Click Me'):not(#doubleClickBtn):not(#rightClickBtn)
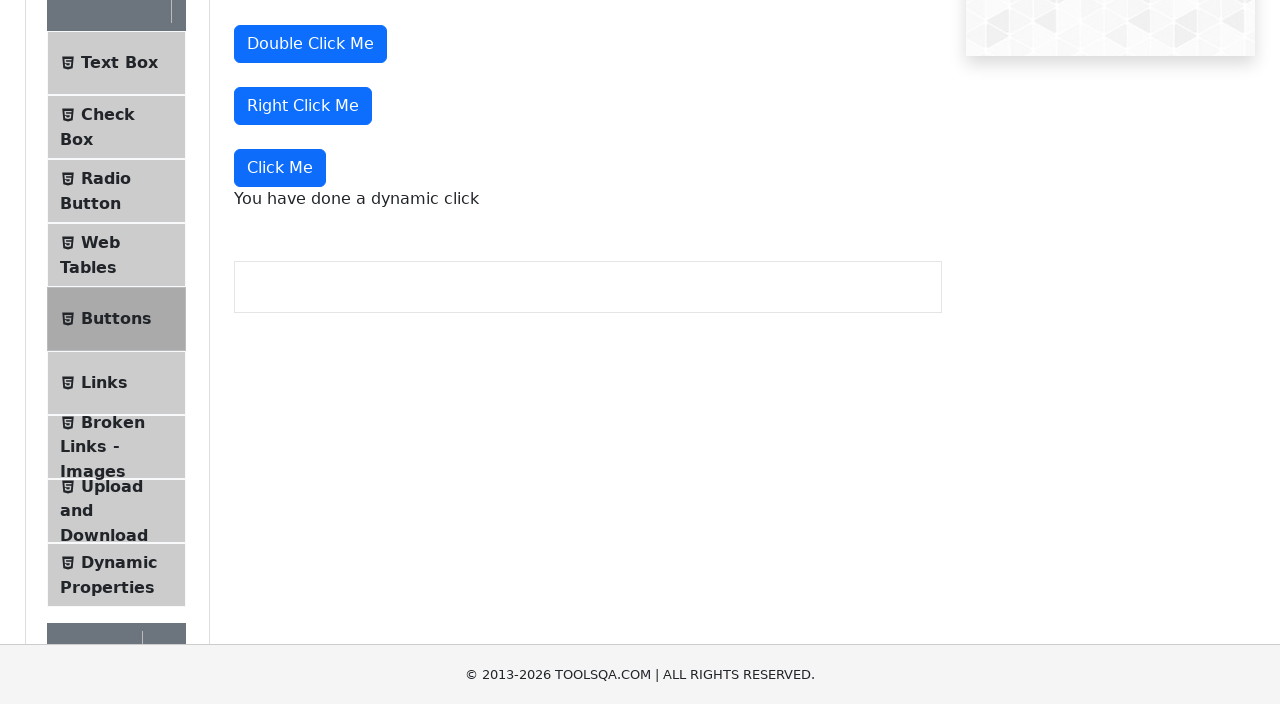

Verified click message element appeared on page
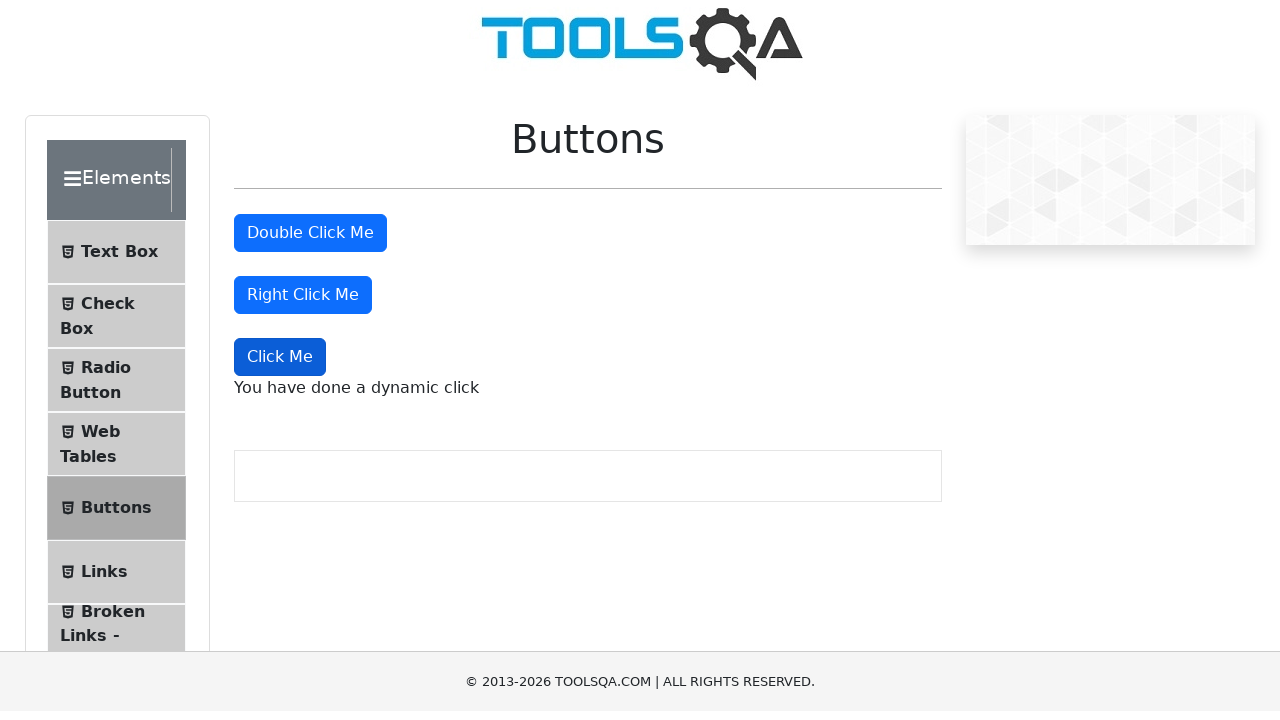

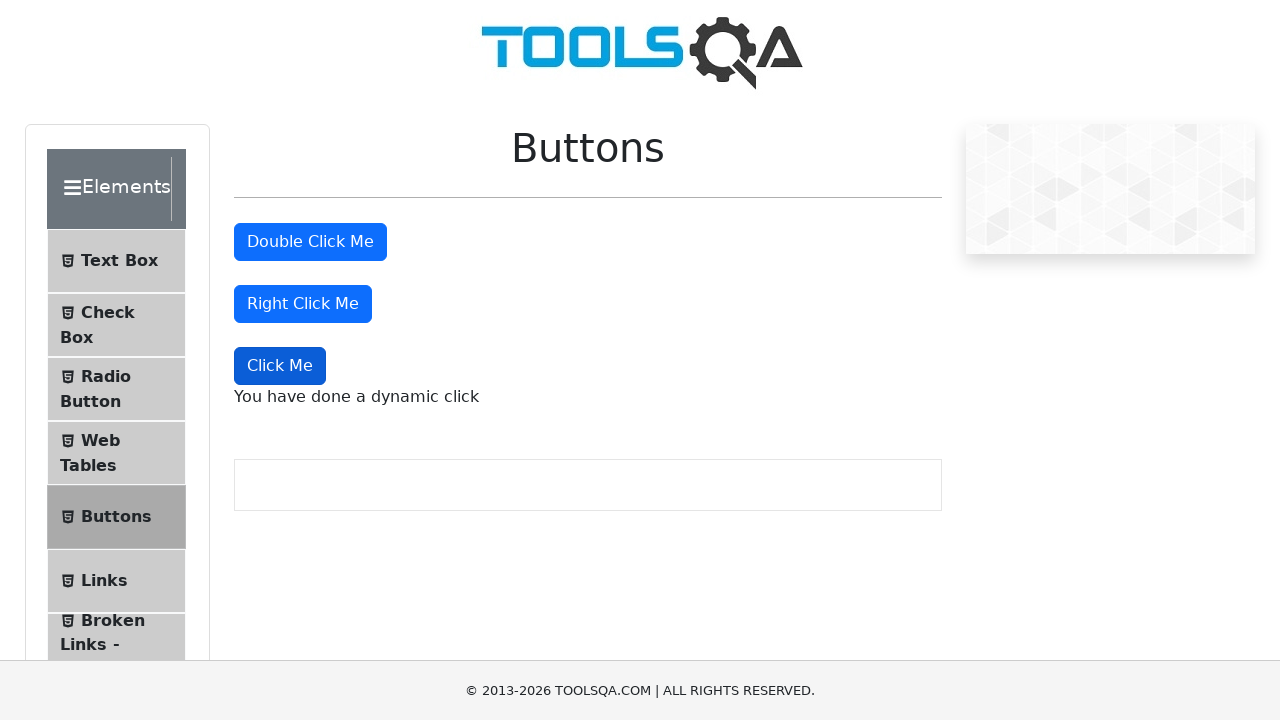